Tests JavaScript alert handling on demoqa.com by clicking the alert button and accepting the alert dialog that appears.

Starting URL: https://demoqa.com/alerts

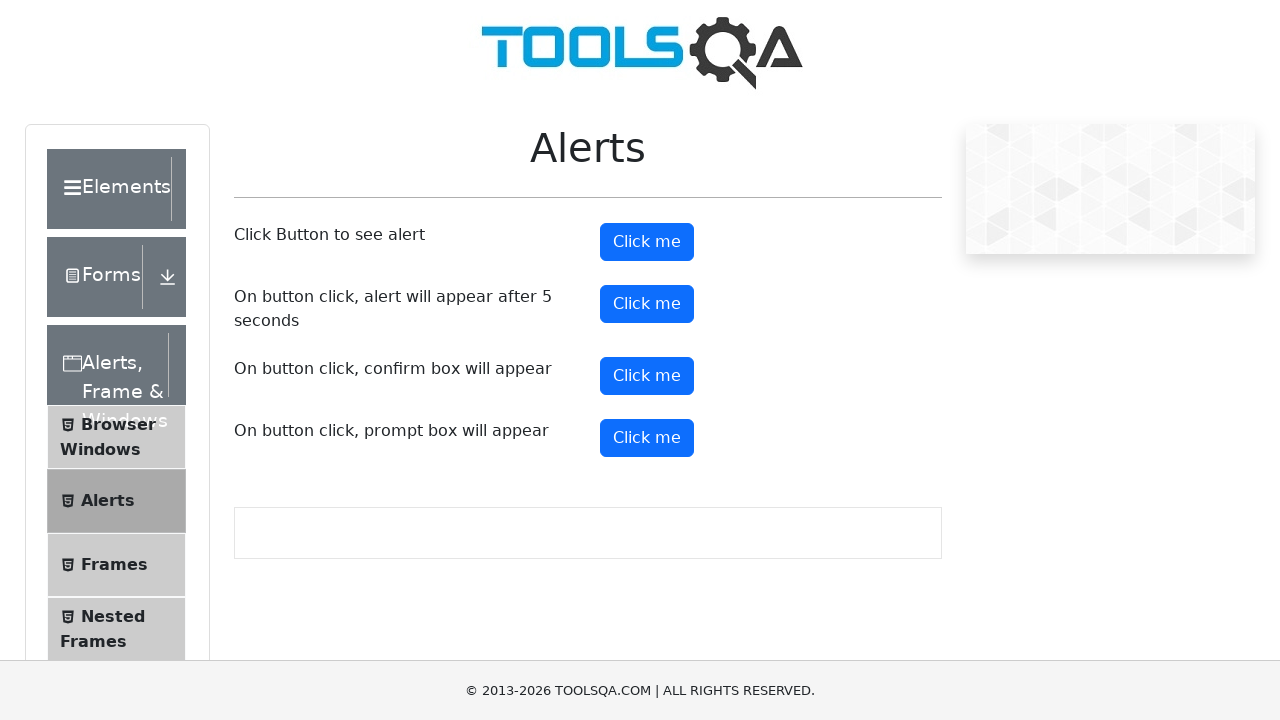

Clicked the alert button to trigger JavaScript alert at (647, 242) on button#alertButton
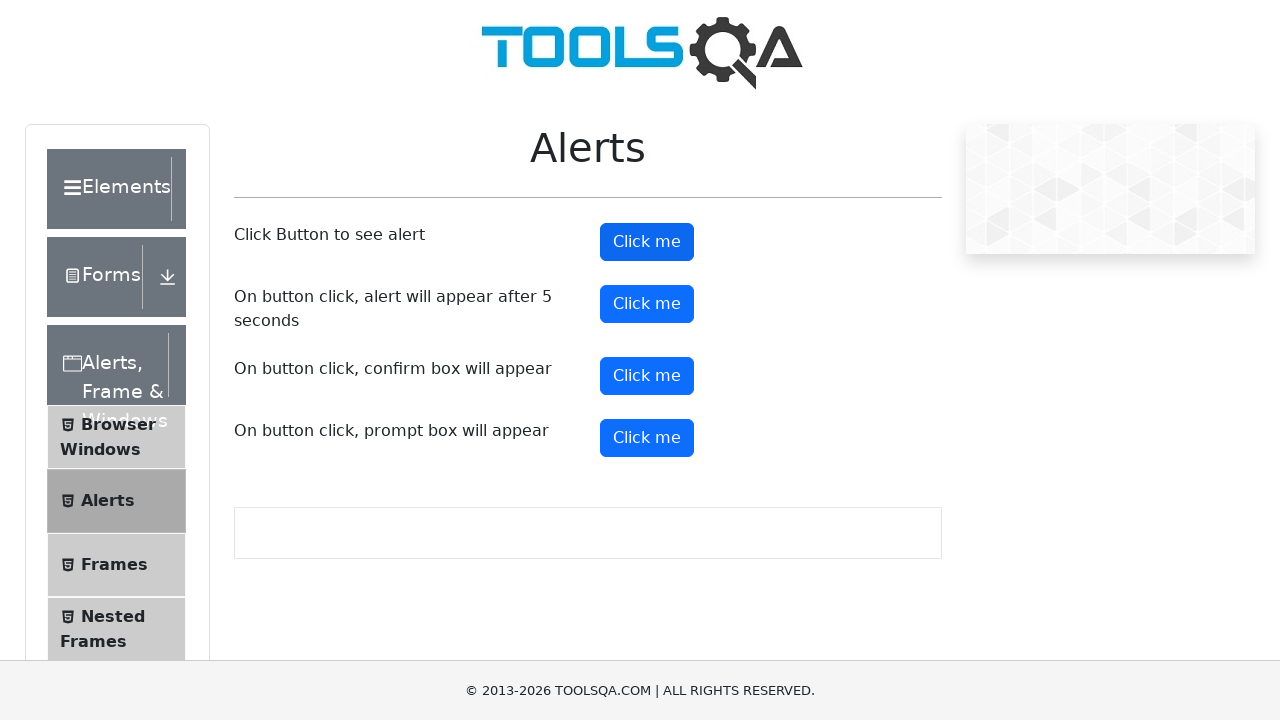

Set up dialog handler to accept alerts
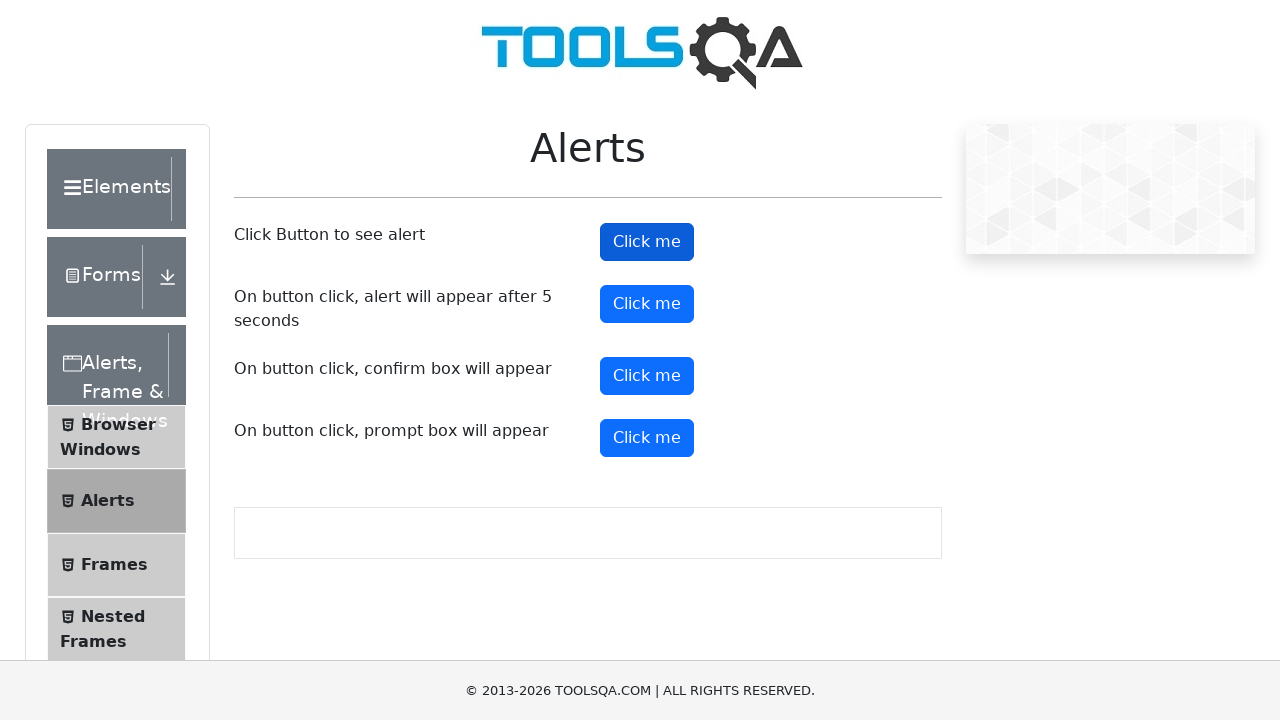

Registered custom dialog handler function
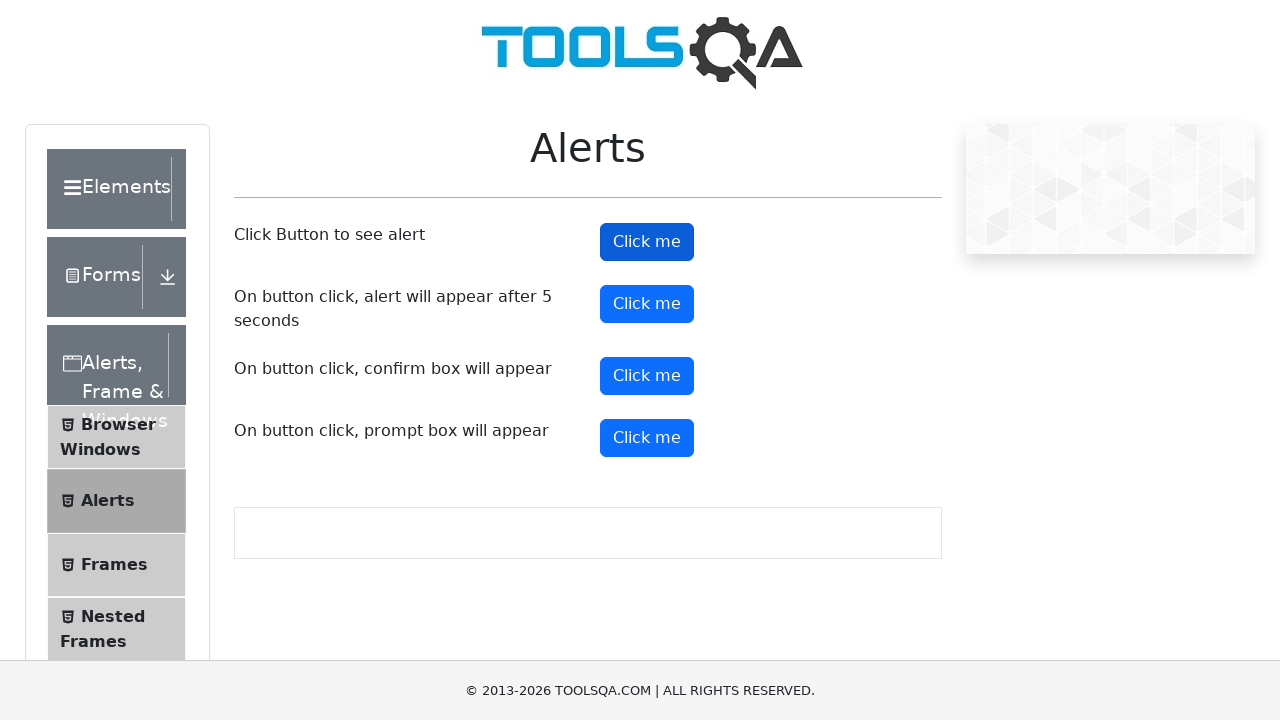

Clicked alert button to trigger the alert dialog at (647, 242) on button#alertButton
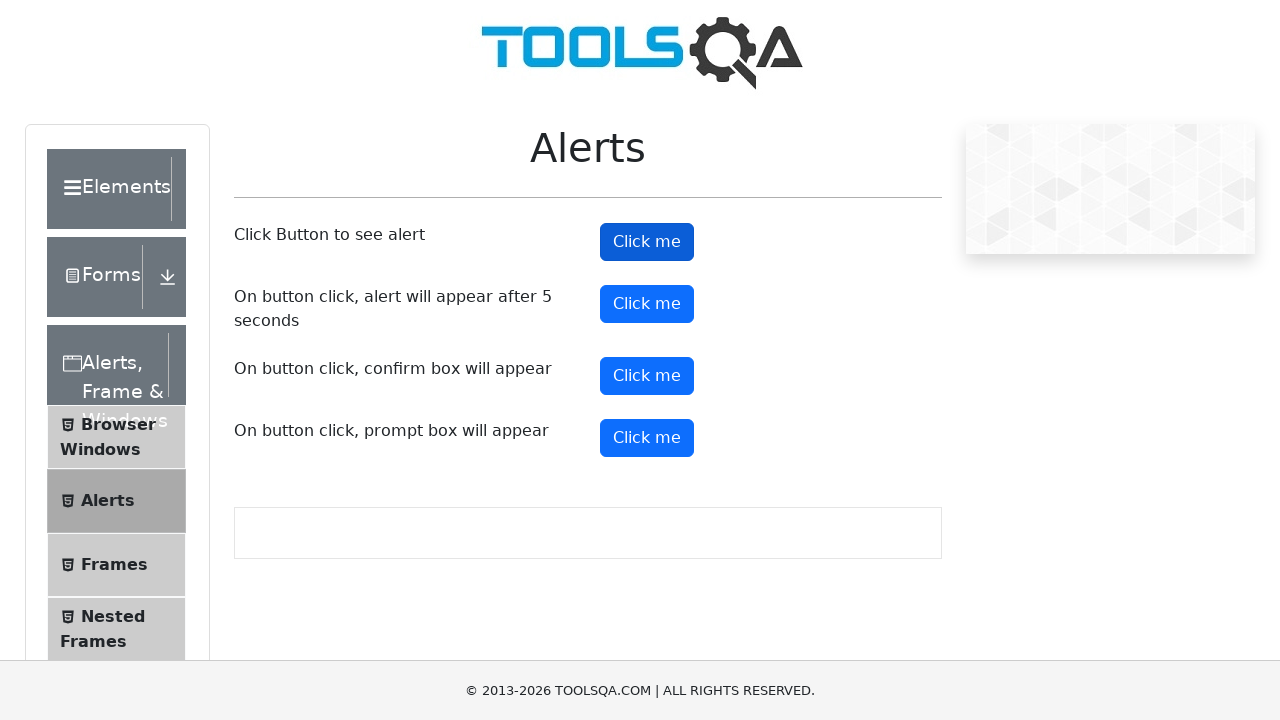

Waited 1 second to ensure dialog was handled
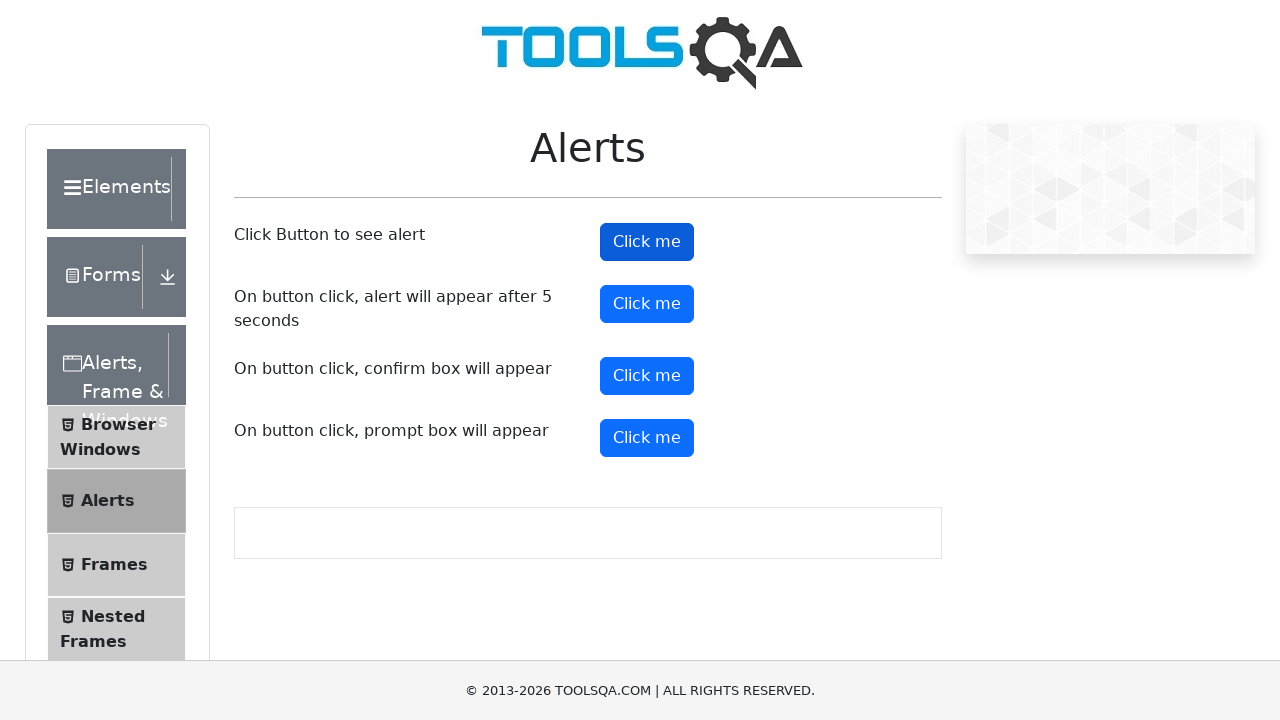

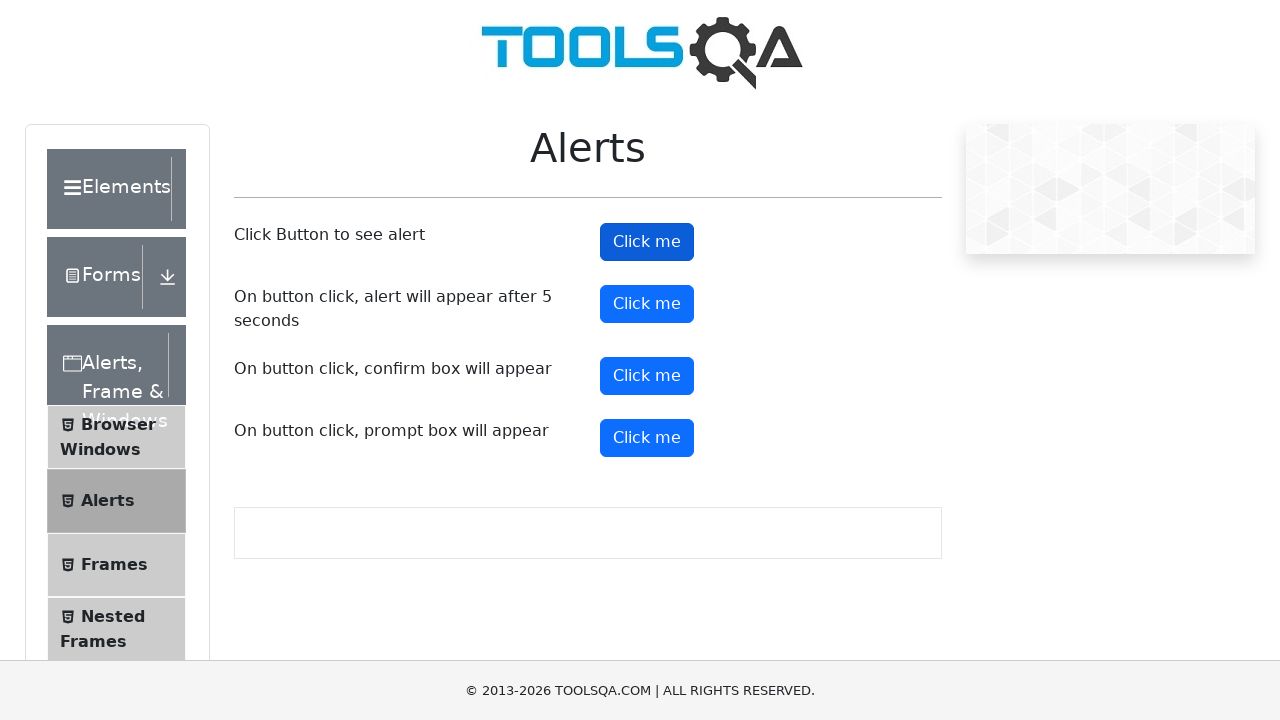